Tests opting out of A/B tests by adding a cookie after visiting the page, then refreshing to verify the heading changes from "A/B Test" to "No A/B Test"

Starting URL: http://the-internet.herokuapp.com/abtest

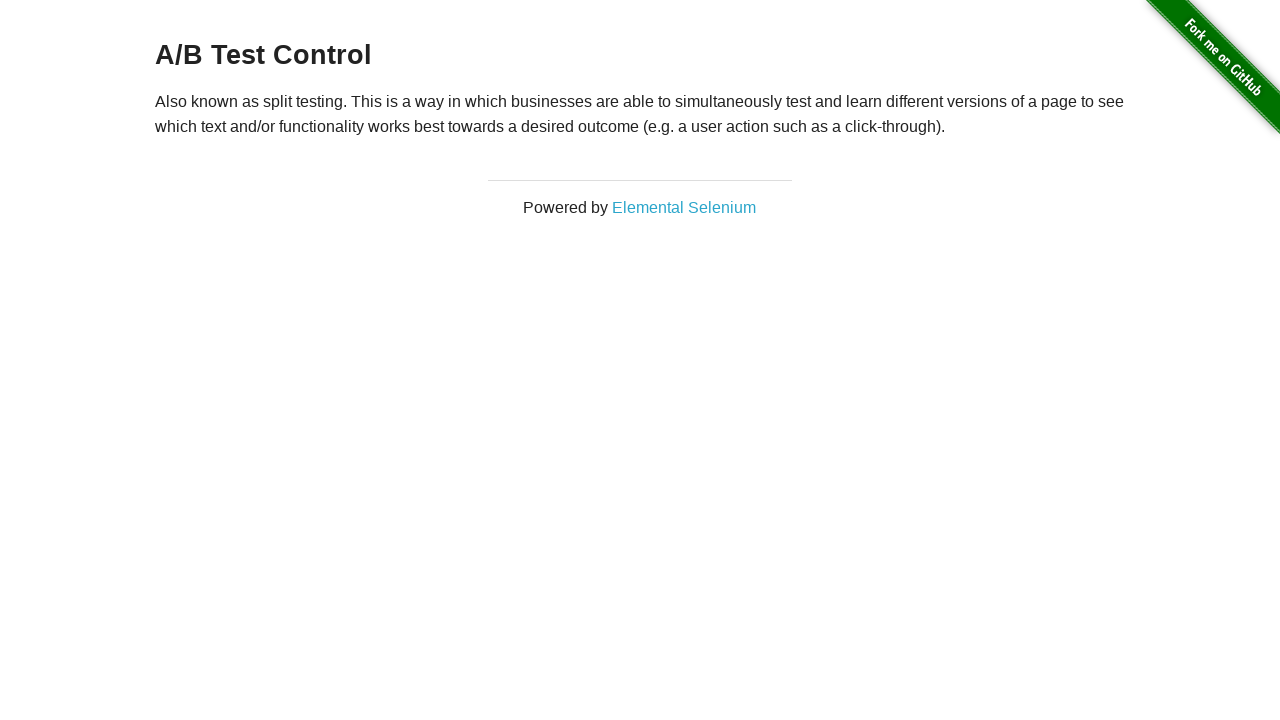

Retrieved initial heading text content
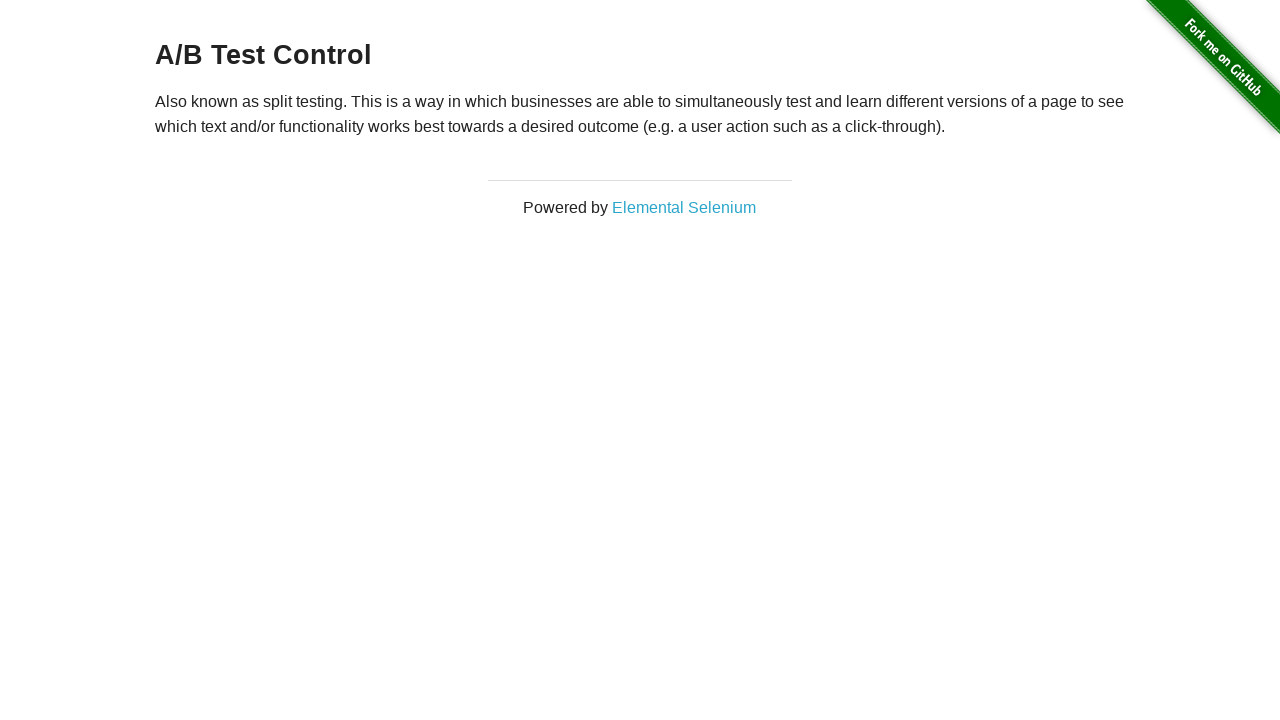

Verified heading starts with 'A/B Test'
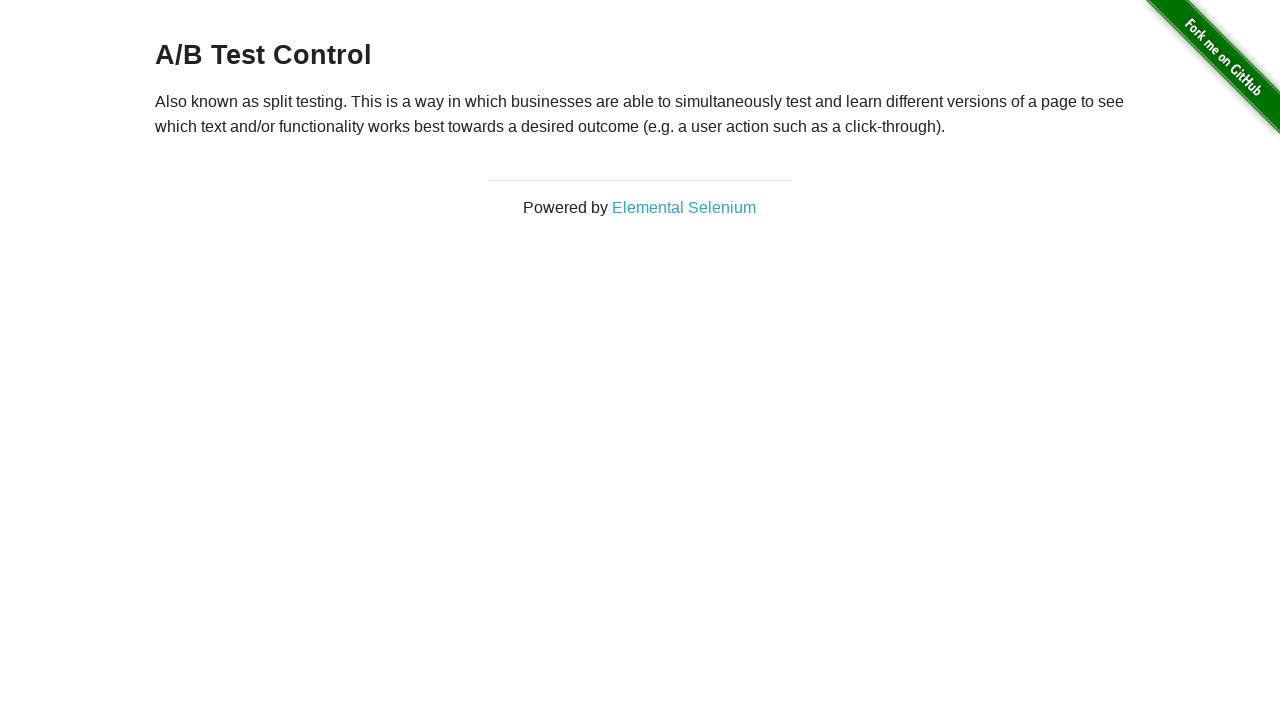

Added optimizelyOptOut cookie with value 'true'
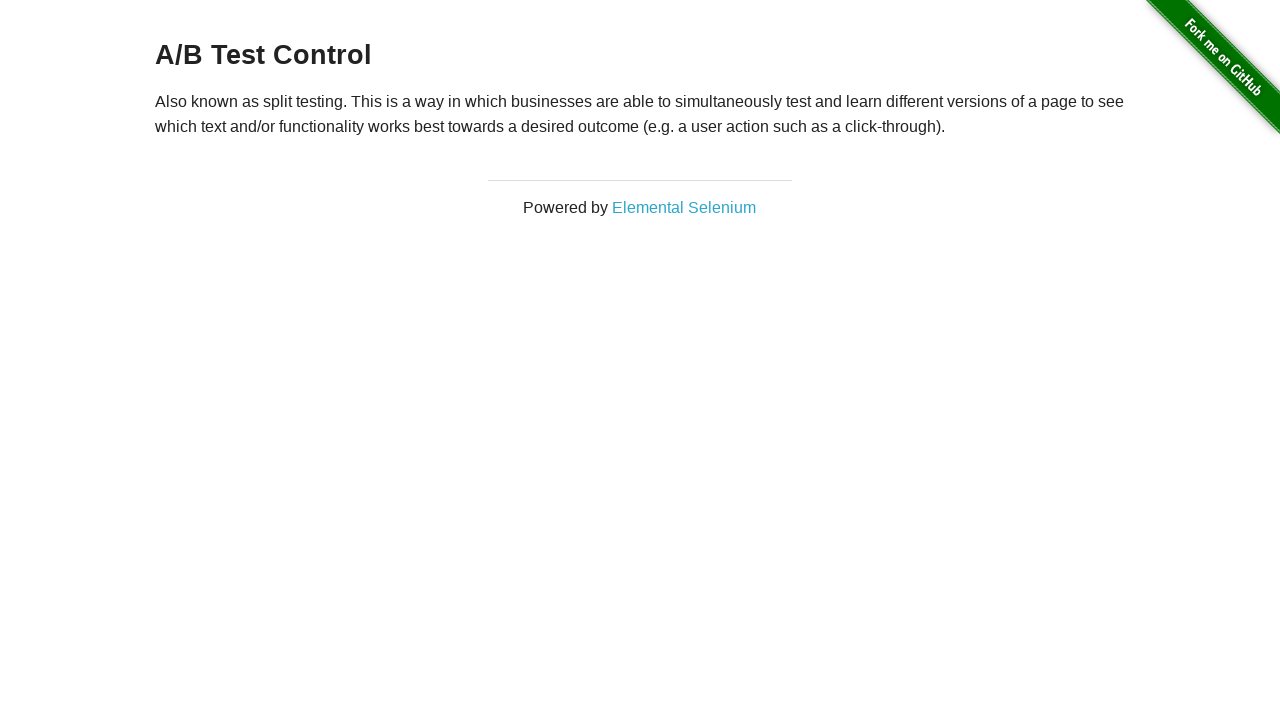

Reloaded page after adding opt-out cookie
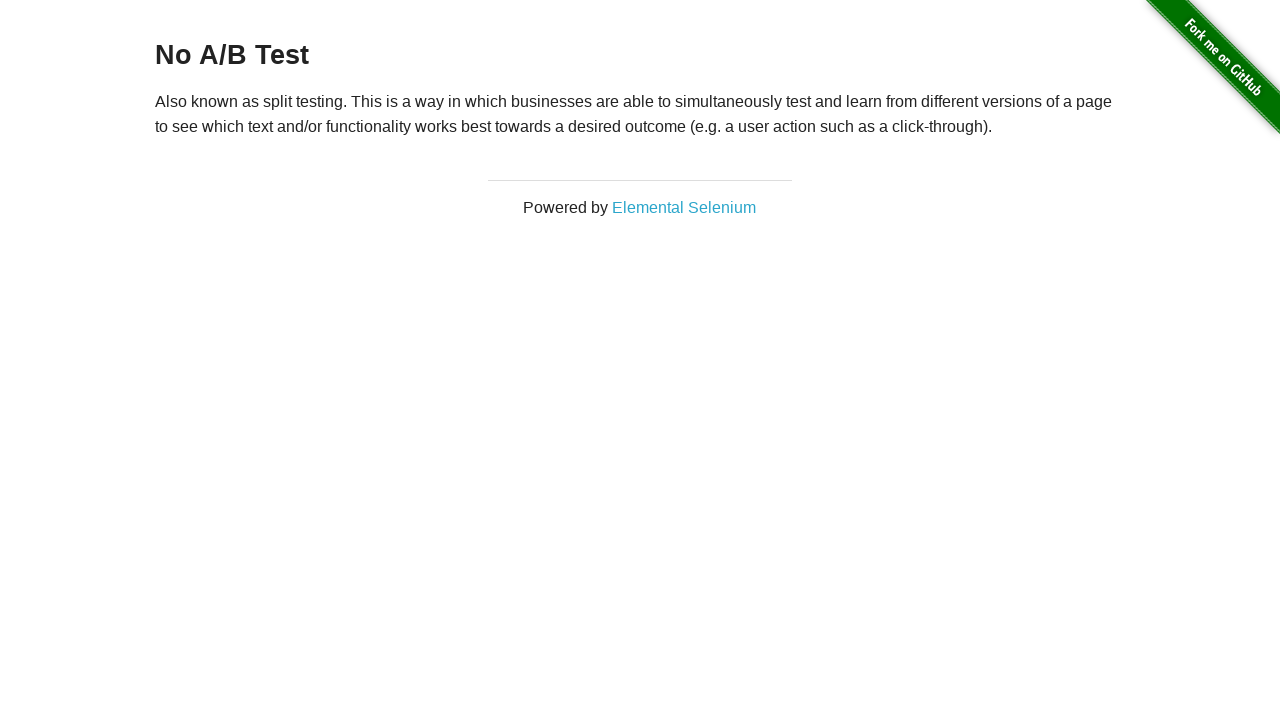

Retrieved heading text content after page reload
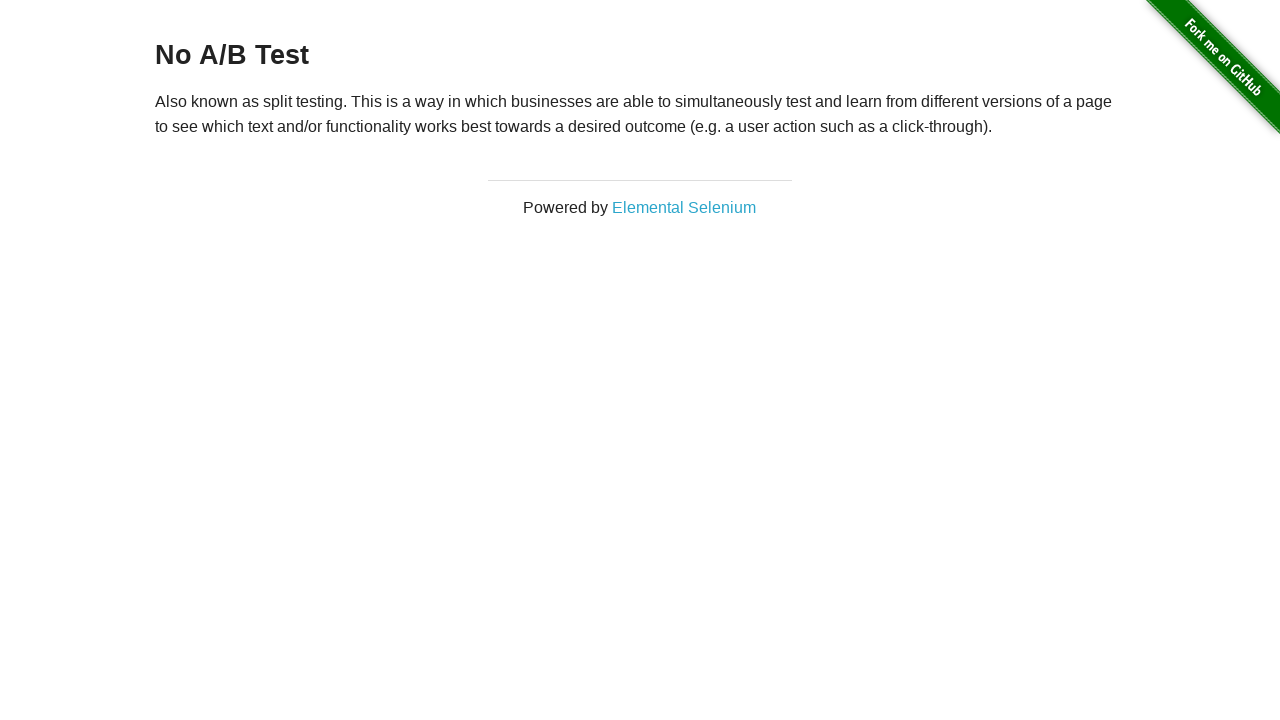

Verified heading now starts with 'No A/B Test' after opting out
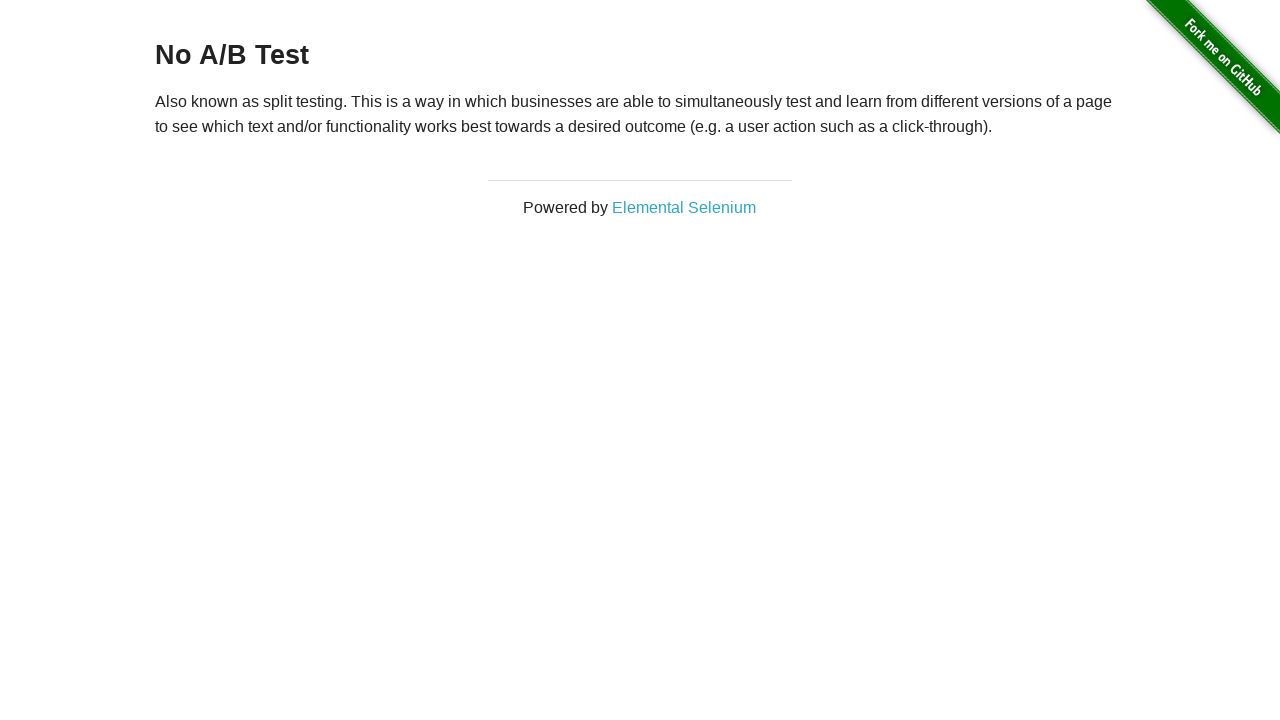

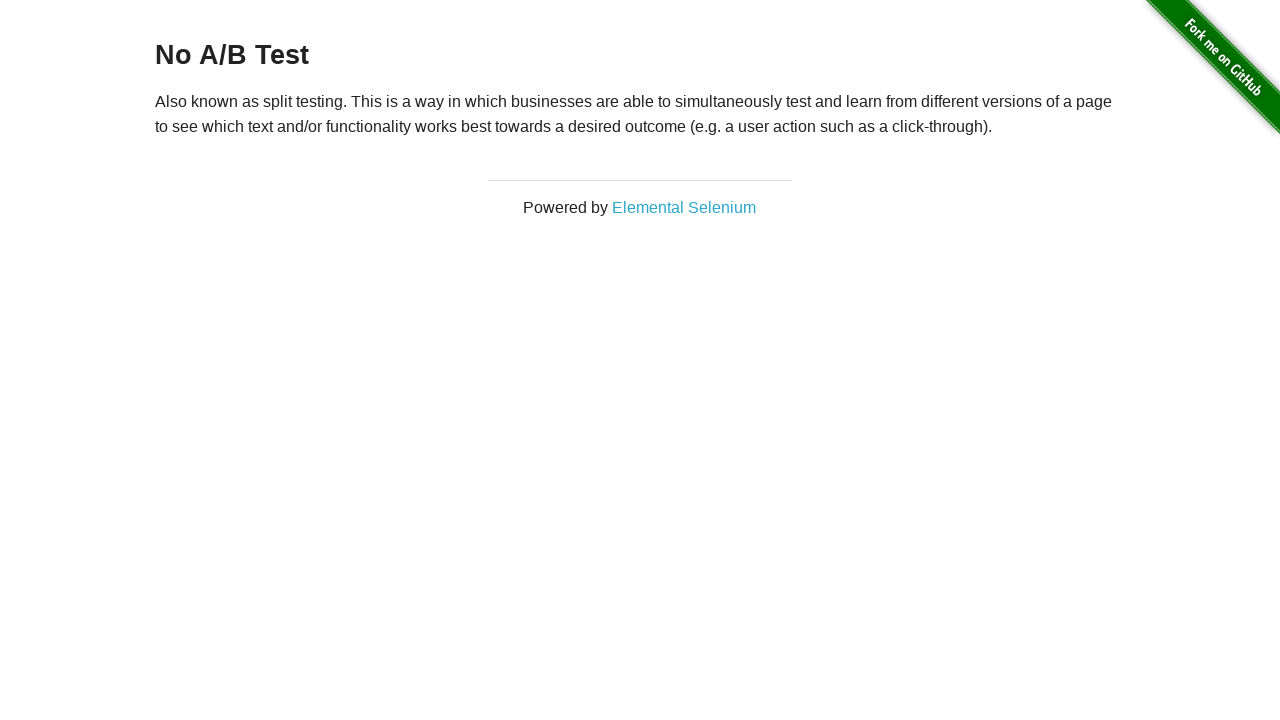